Tests the divide operation with two positive integers.

Starting URL: https://testsheepnz.github.io/BasicCalculator

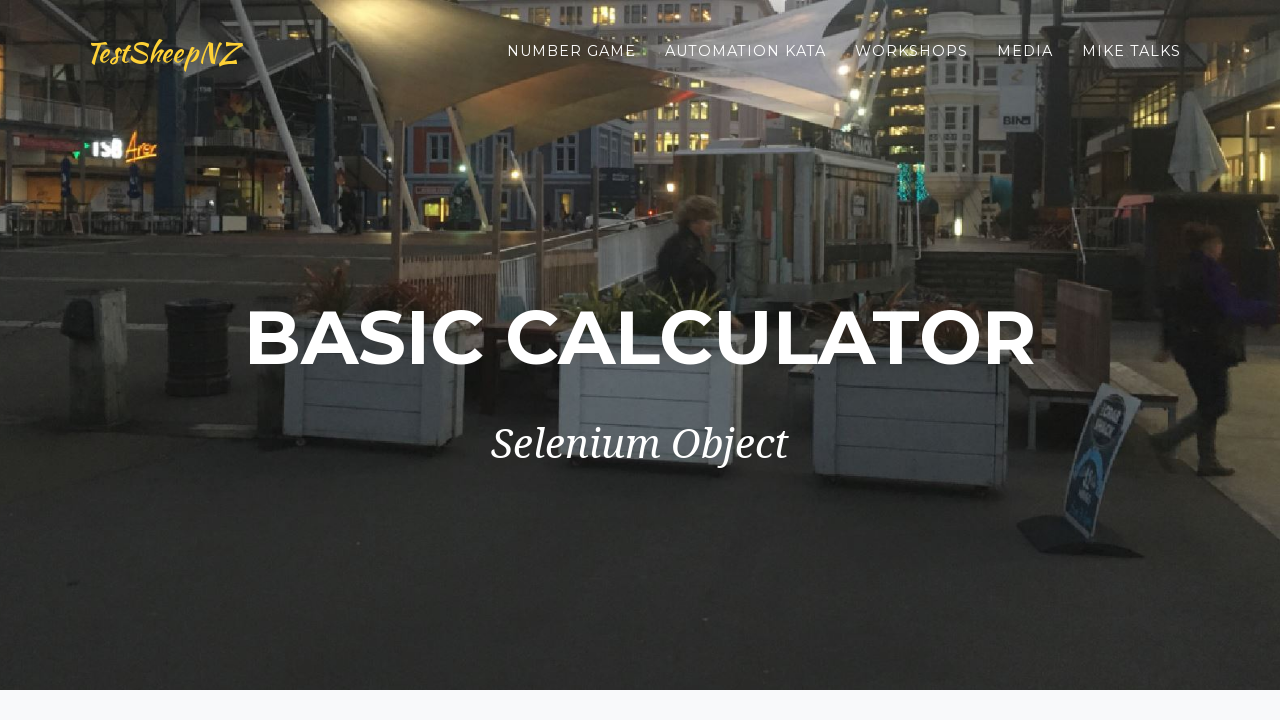

Selected build version 0 on #selectBuild
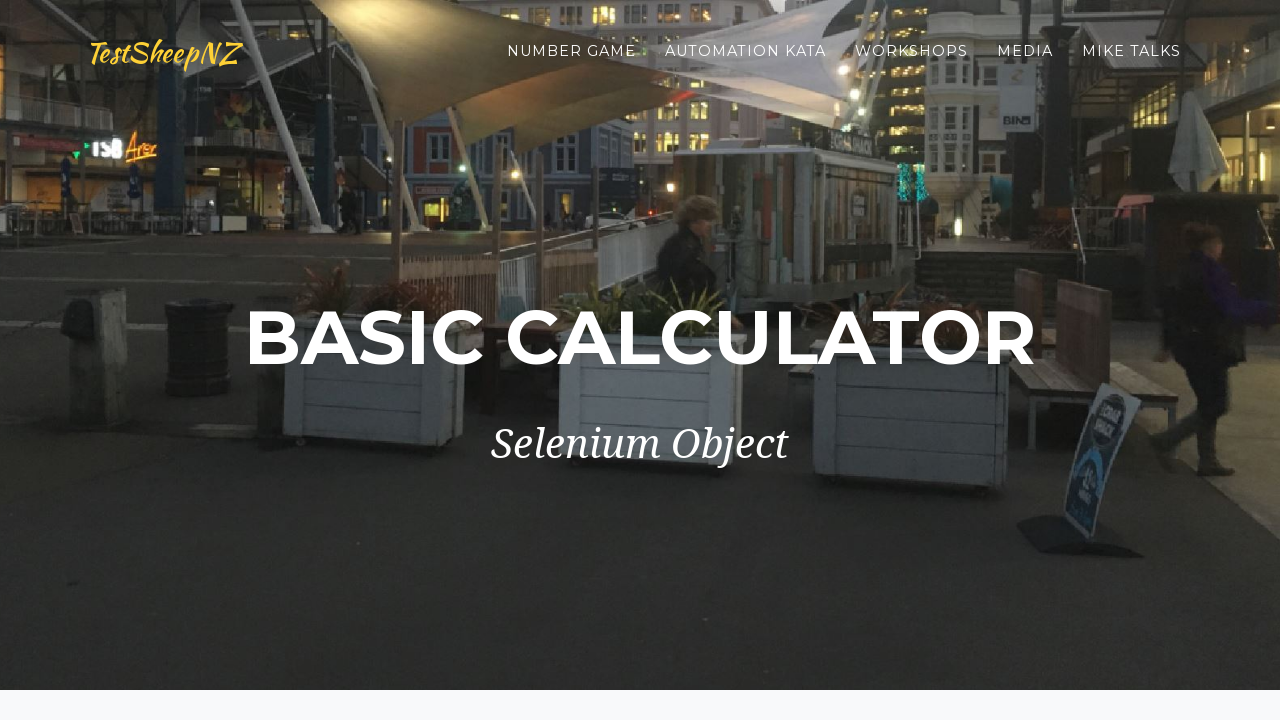

Filled first number field with 10 on #number1Field
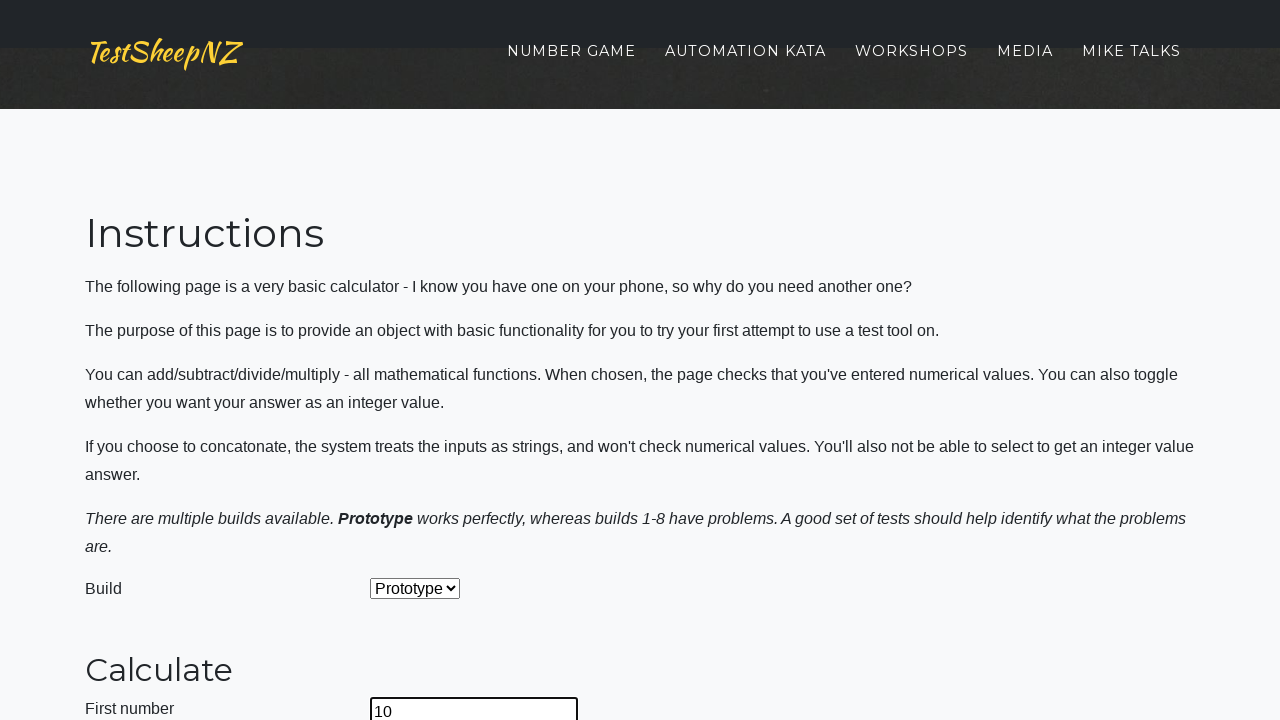

Filled second number field with 5 on #number2Field
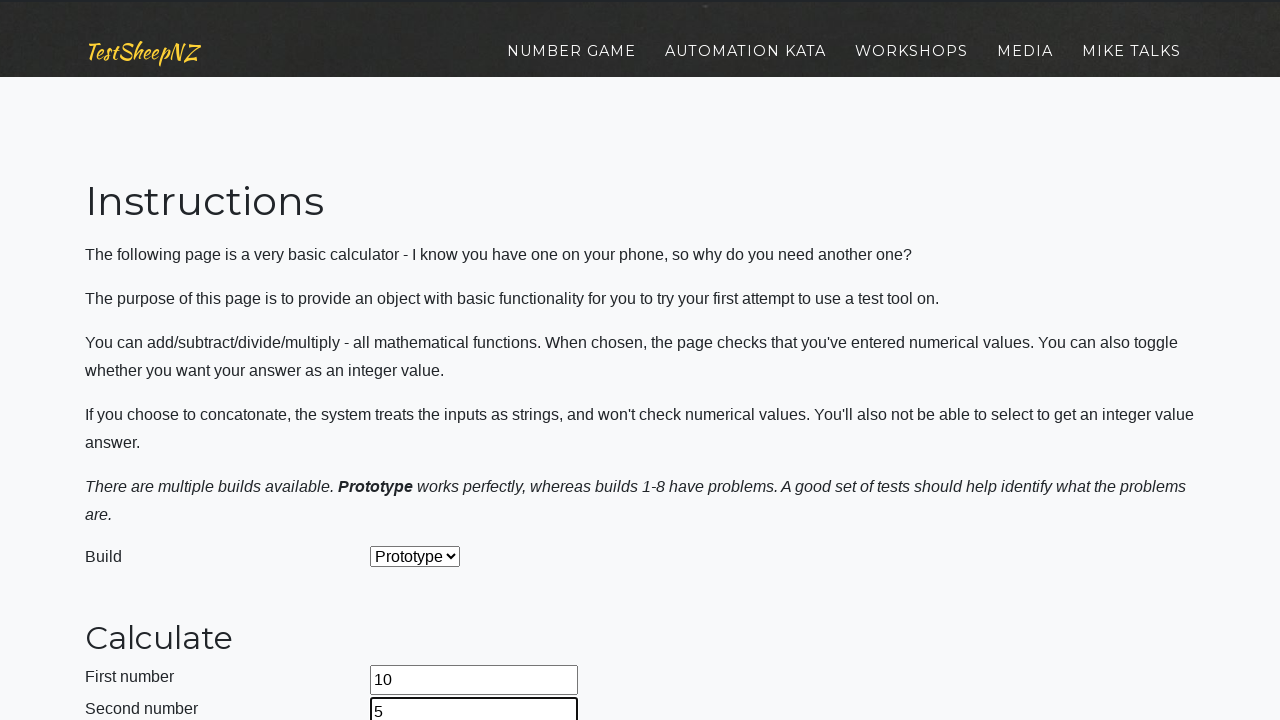

Selected Divide operation on #selectOperationDropdown
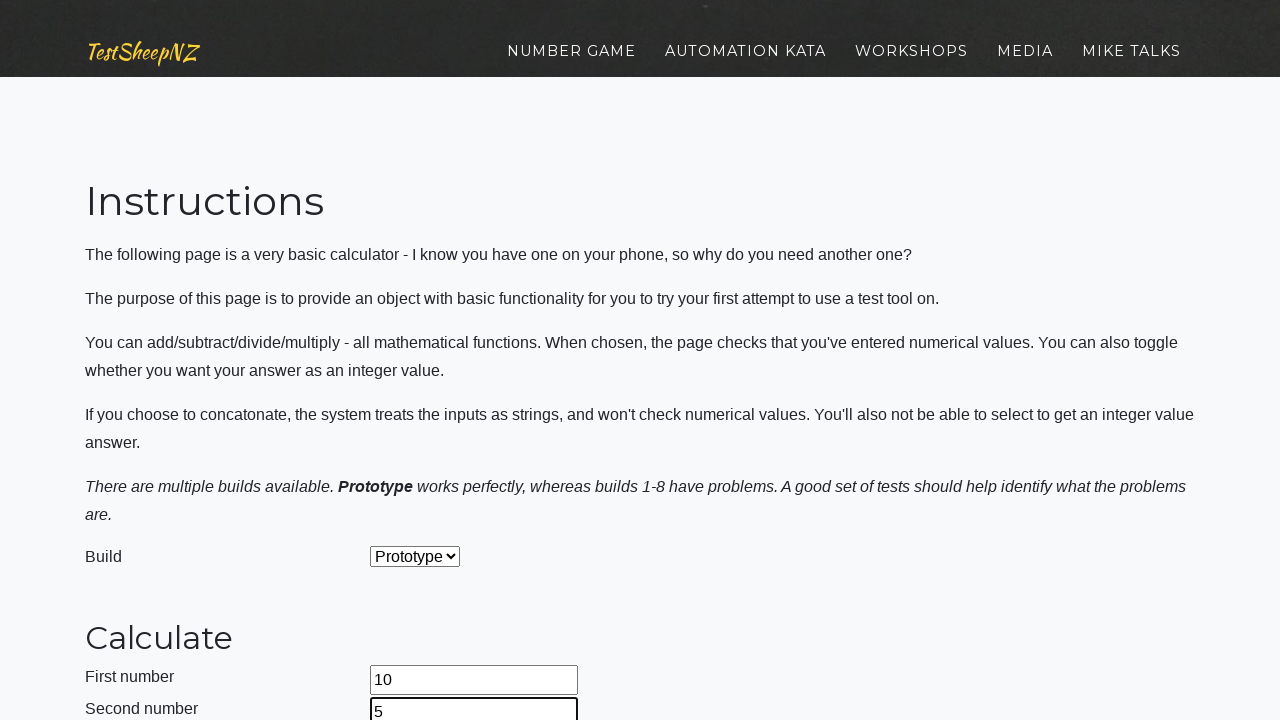

Clicked calculate button to perform division at (422, 361) on #calculateButton
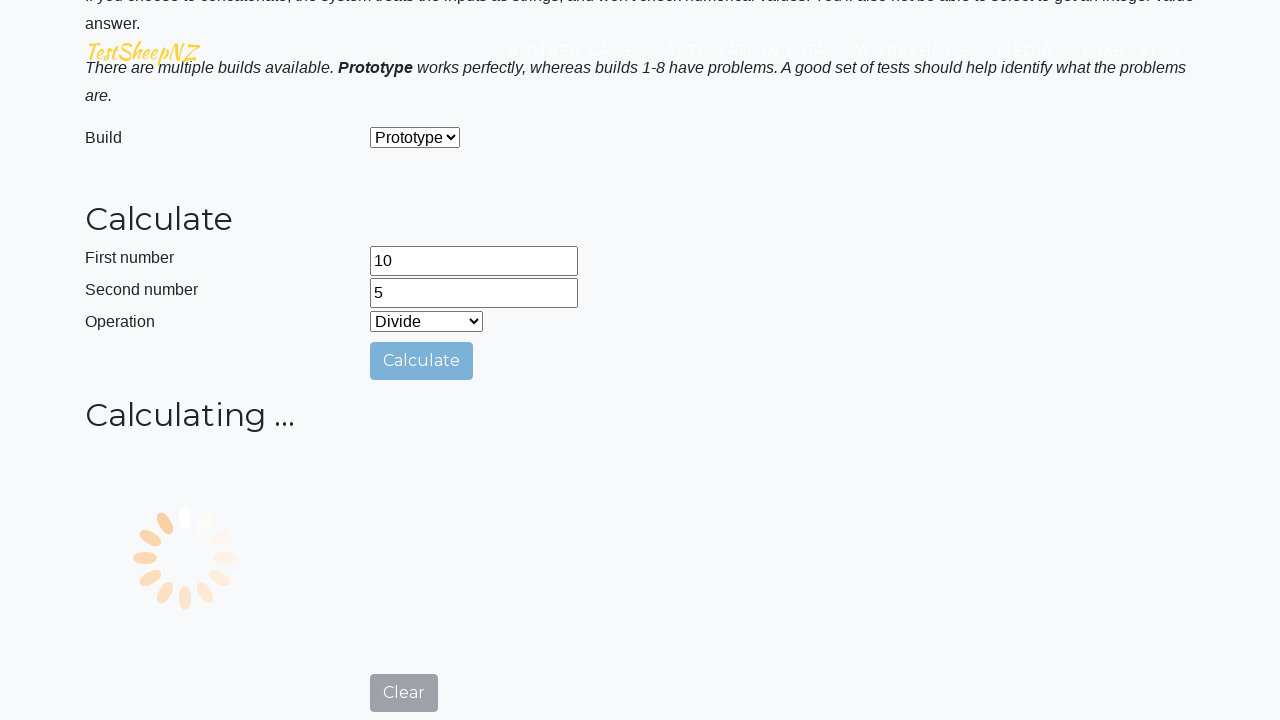

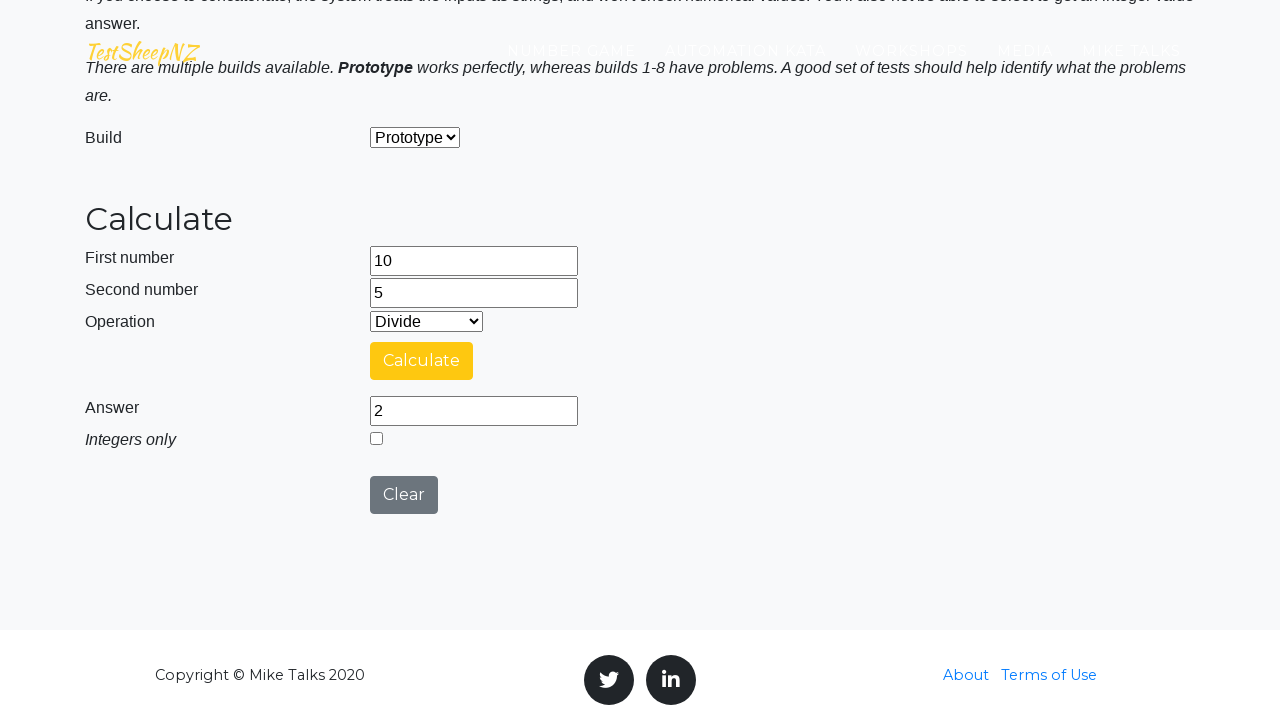